Tests iframe handling by switching to an iframe and verifying content inside it

Starting URL: https://demoqa.com/frames

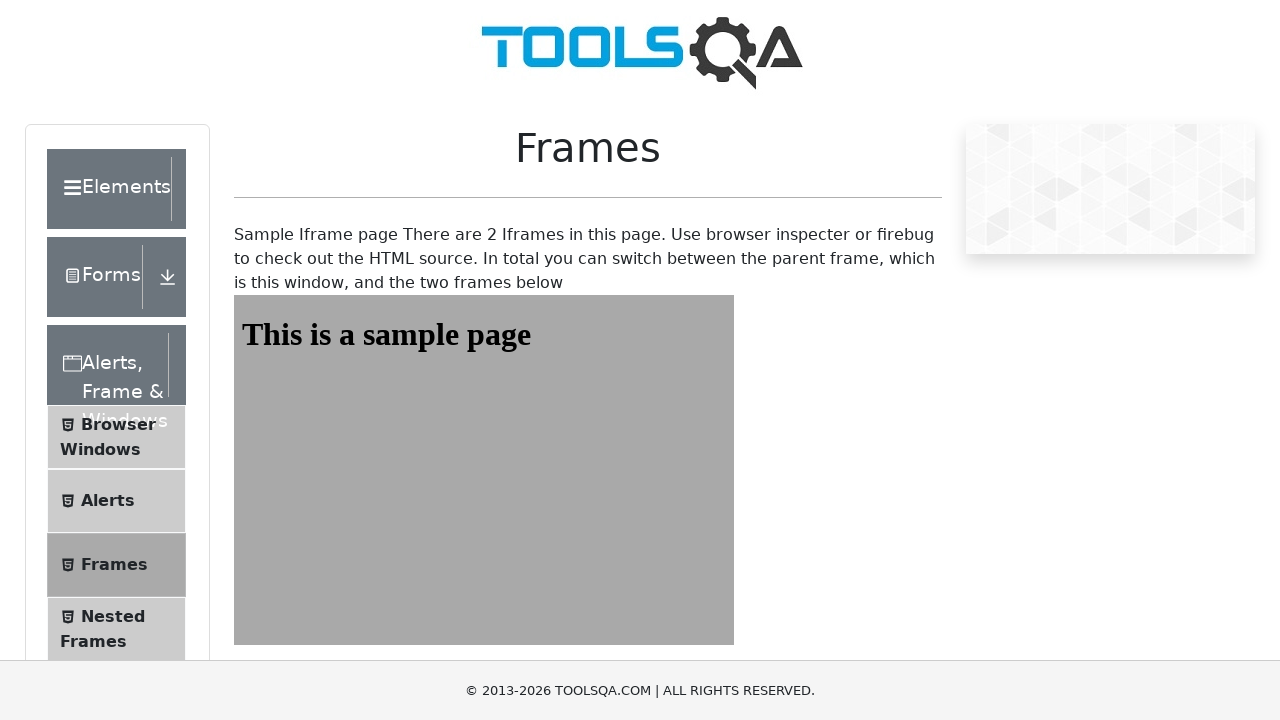

Navigated to https://demoqa.com/frames
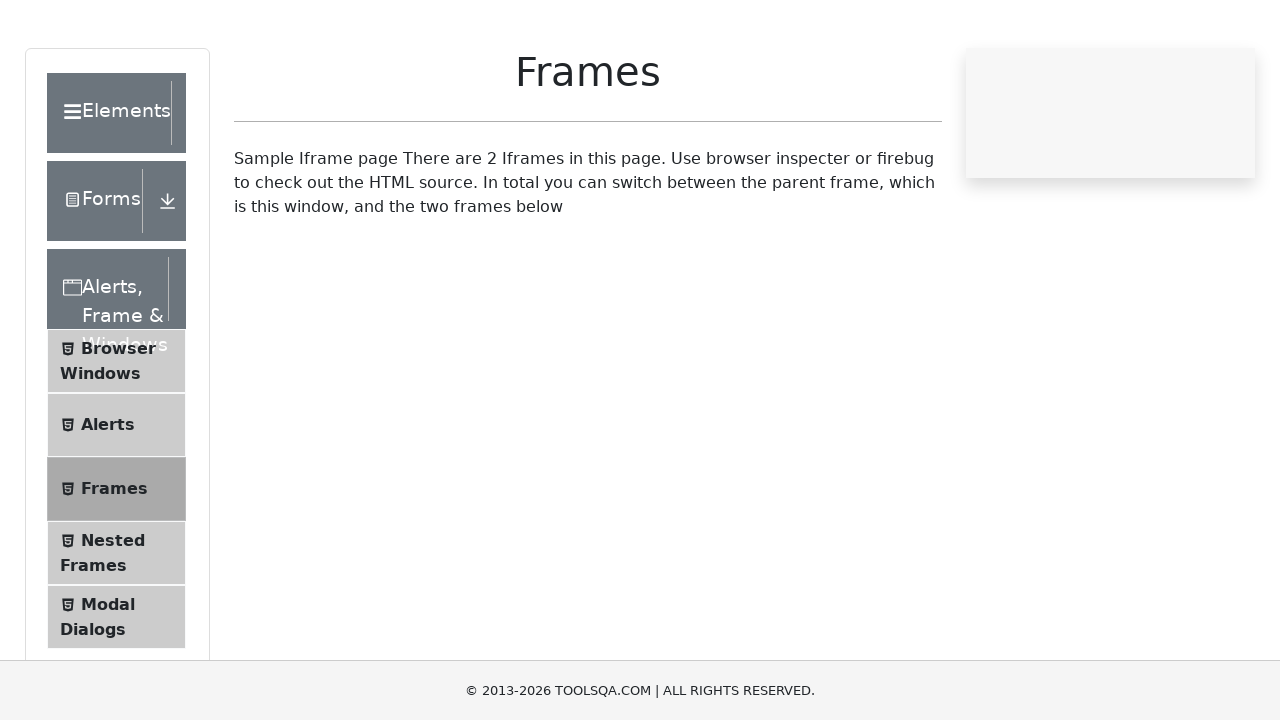

Switched to iframe named 'frame2'
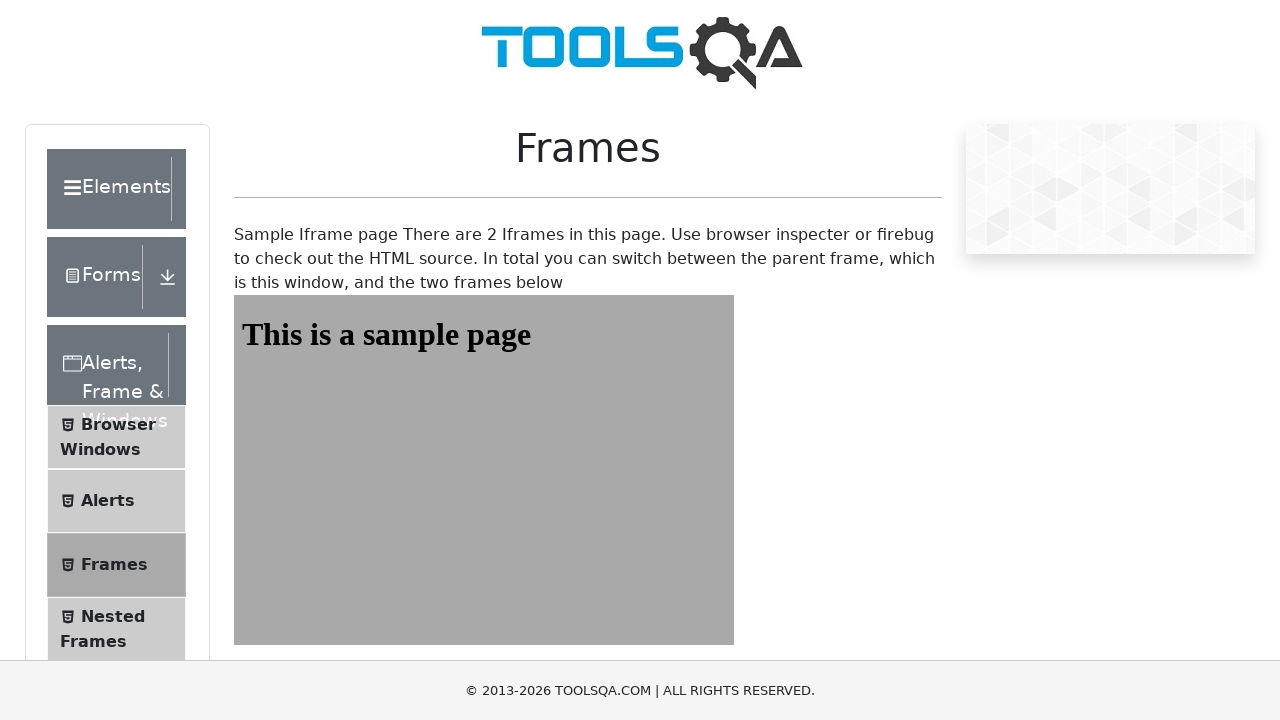

Retrieved text content from #sampleHeading element in iframe
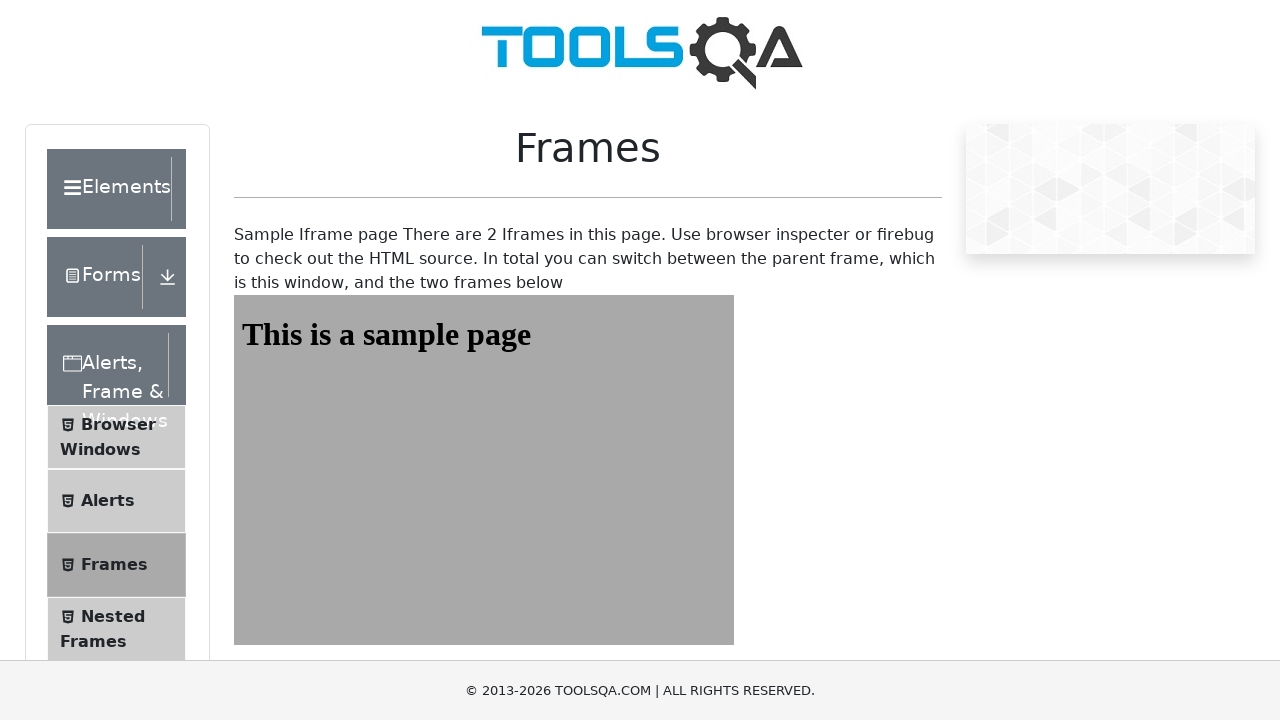

Verified that 'This is a sample page' is present in heading text
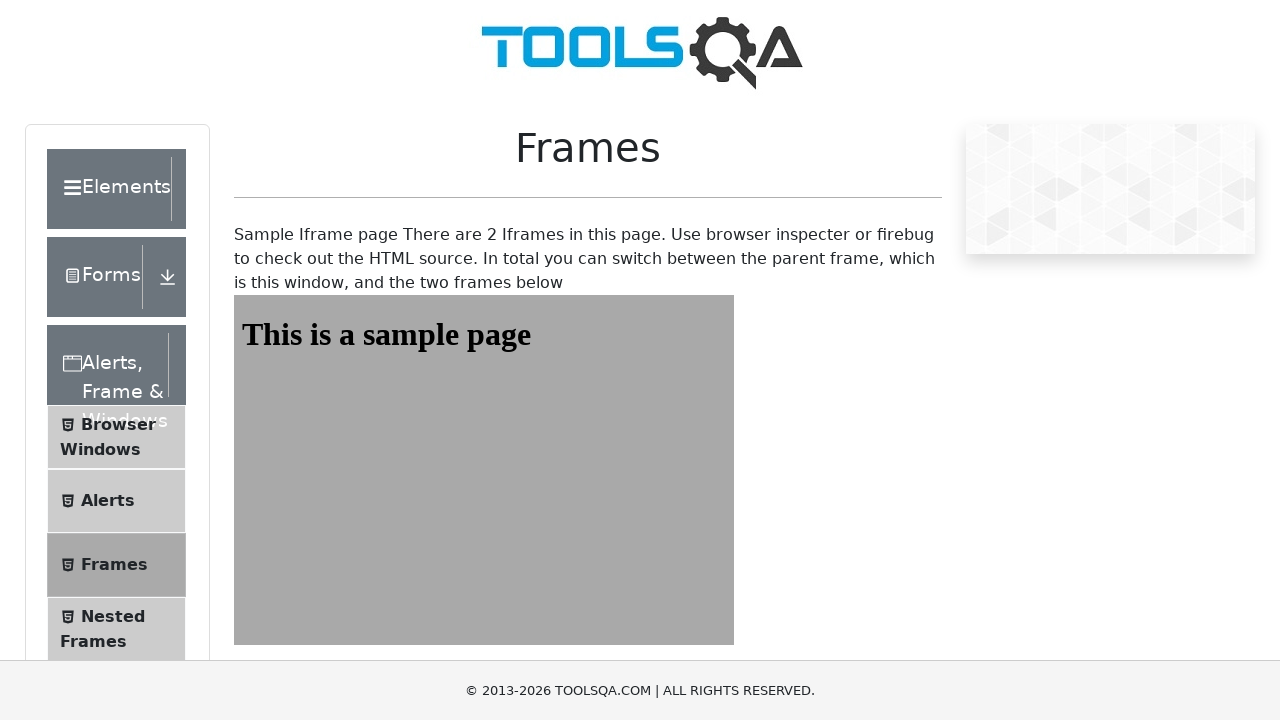

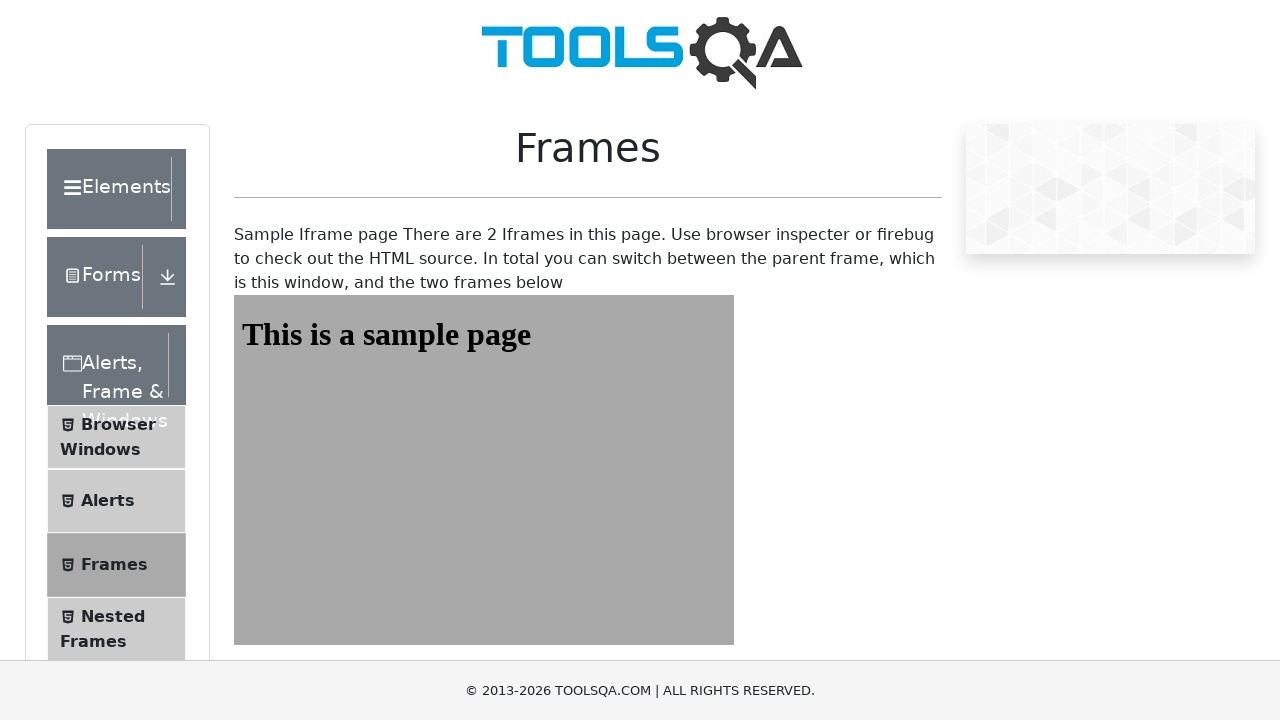